Fills out a comprehensive automation practice form including name, email, phone, gender selection, country dropdown, and date picker

Starting URL: https://testautomationpractice.blogspot.com/2018/09/automation-form.html

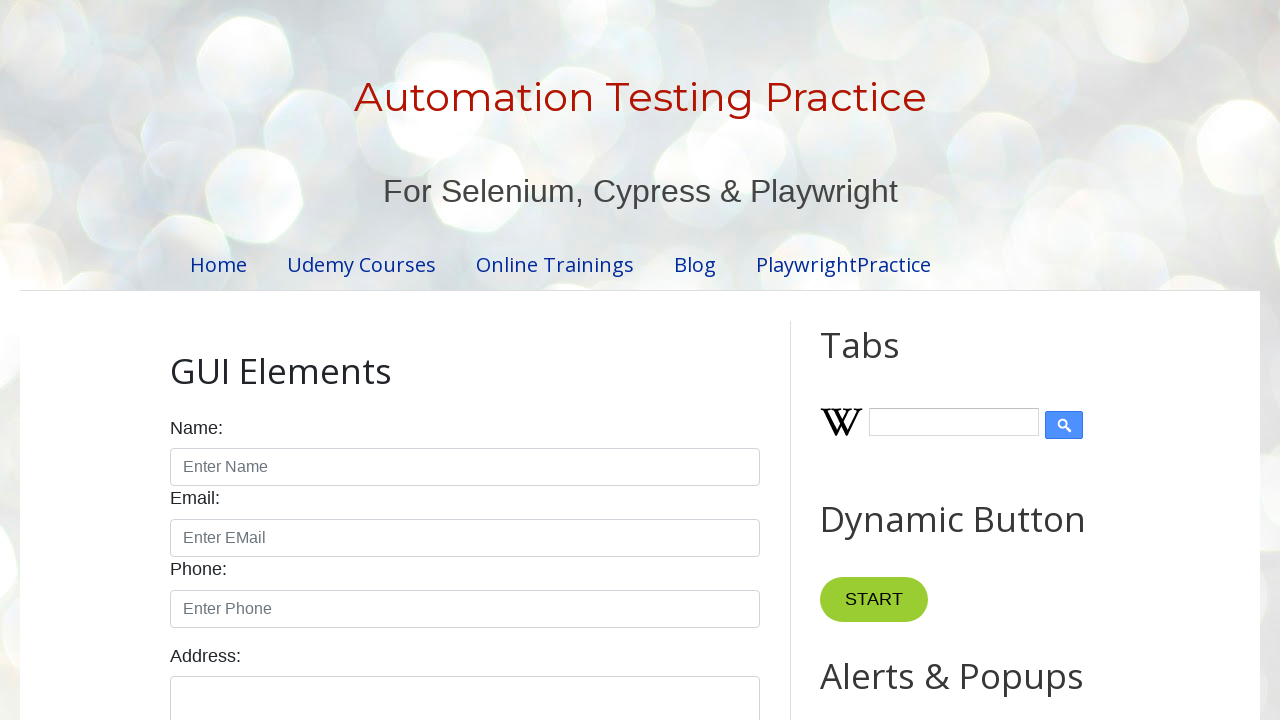

Filled name field with 'Swetha Senthilvel' on #name
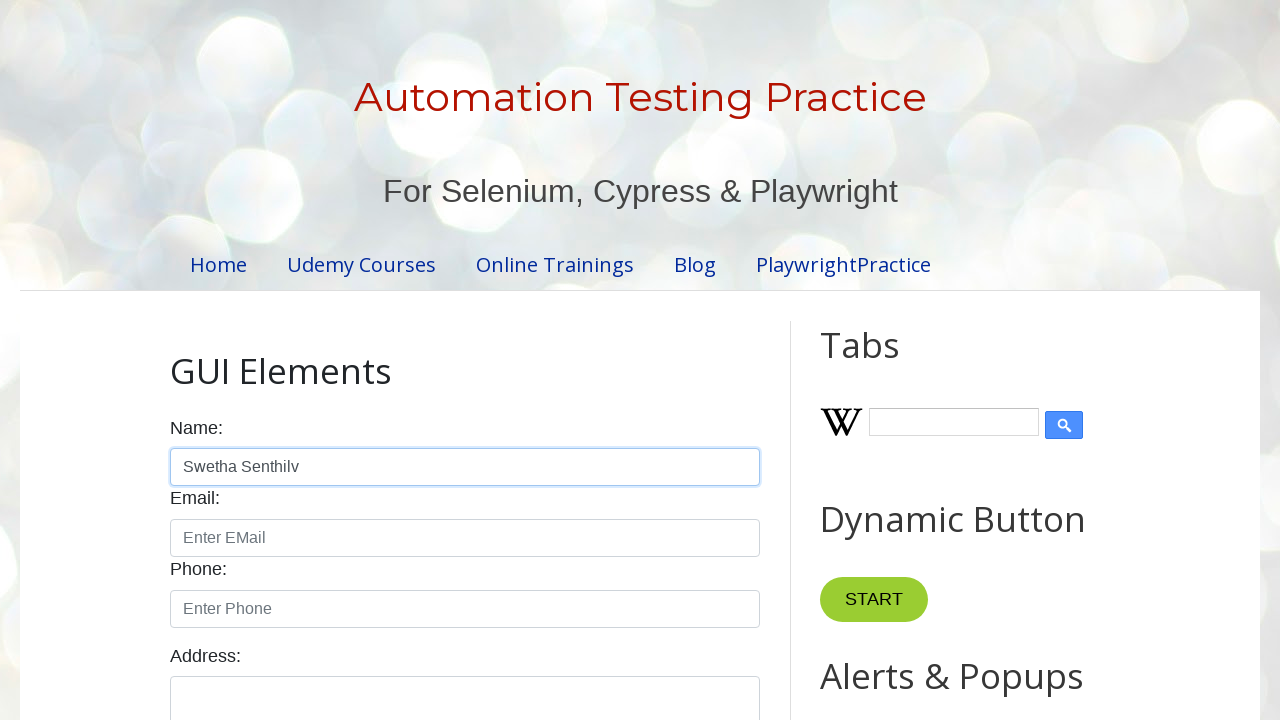

Filled email field with 'testuser547@example.com' on #email
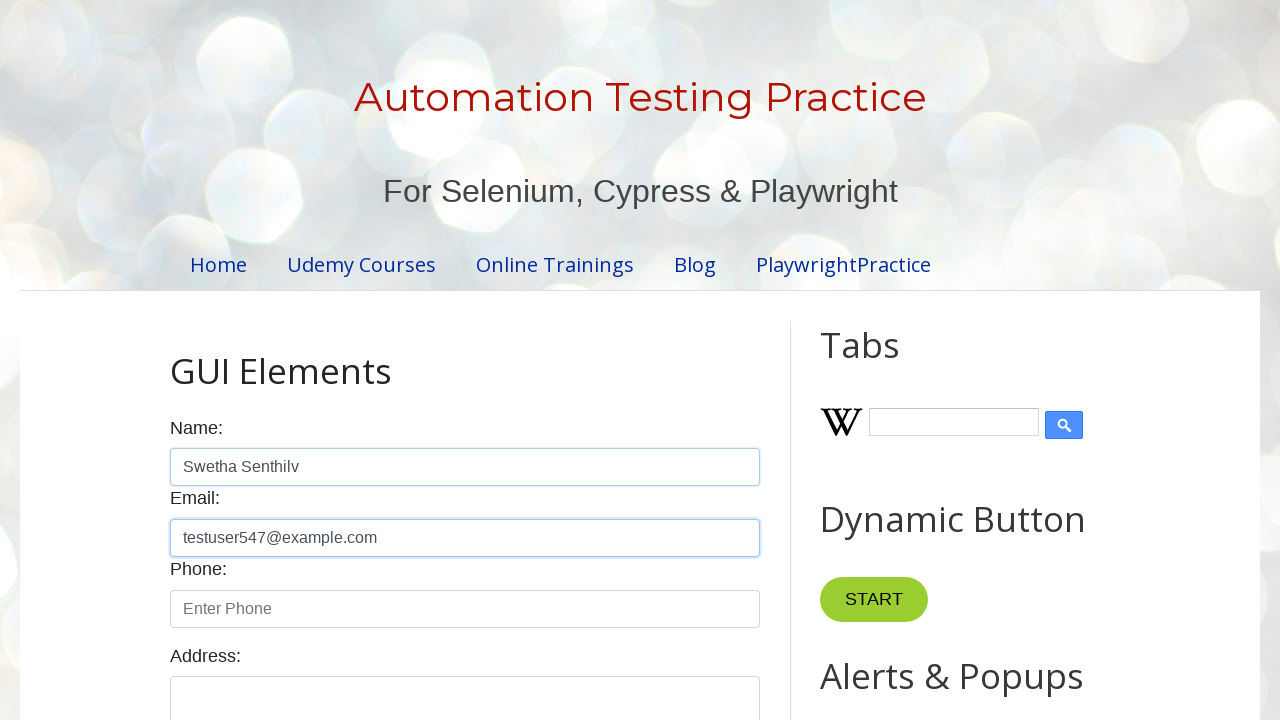

Filled phone number field with '9876543210' on #phone
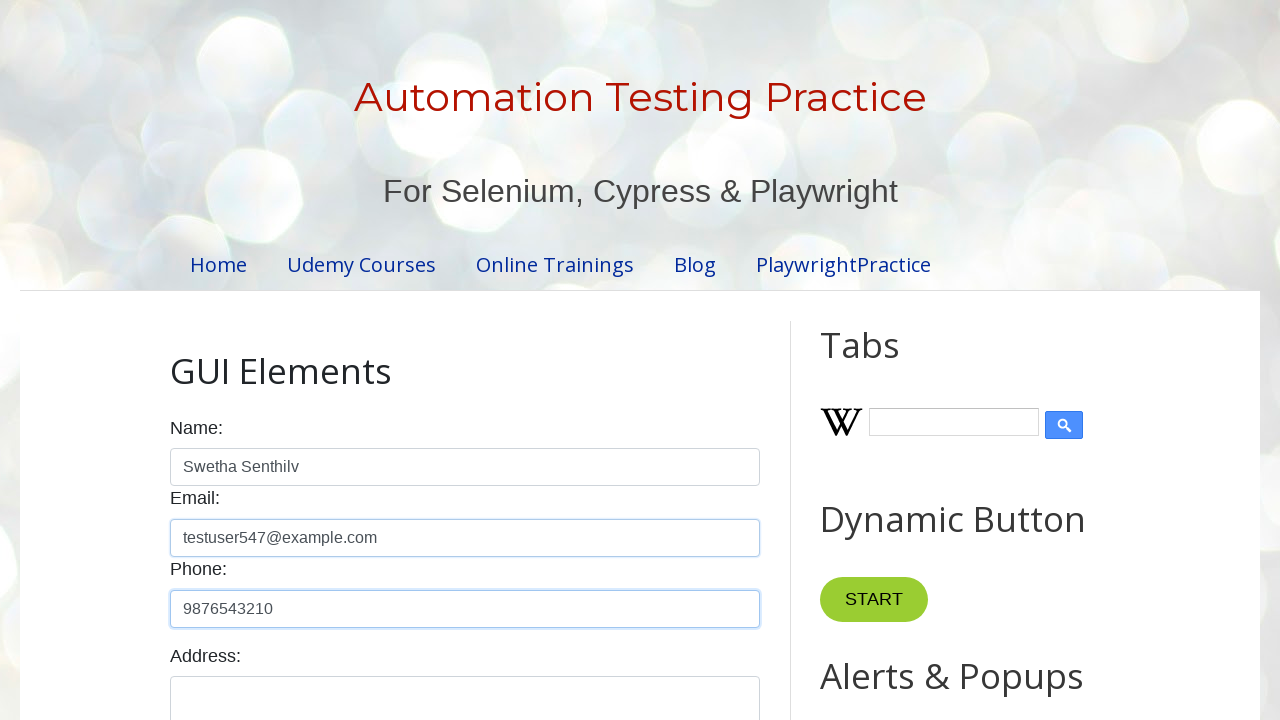

Selected female gender radio button at (250, 360) on #female
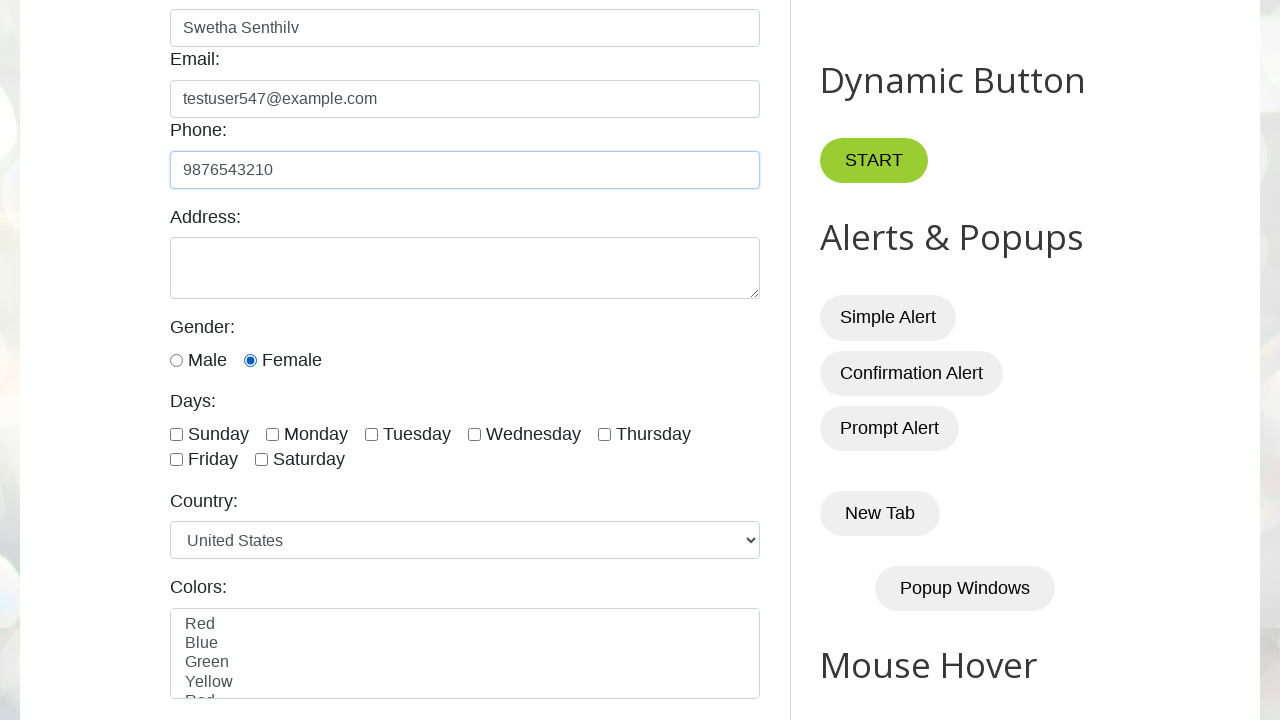

Selected 'Canada' from country dropdown on #country
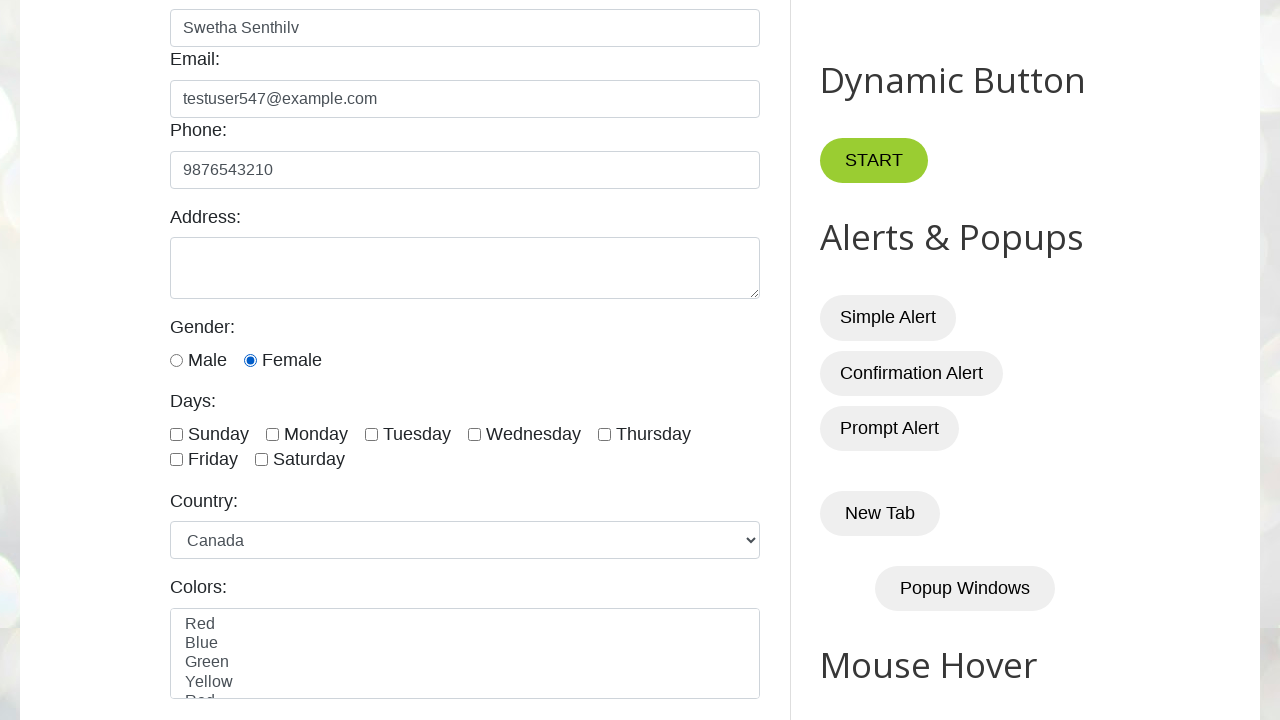

Clicked on date picker input field at (520, 360) on xpath=//input[@id='txtDate']
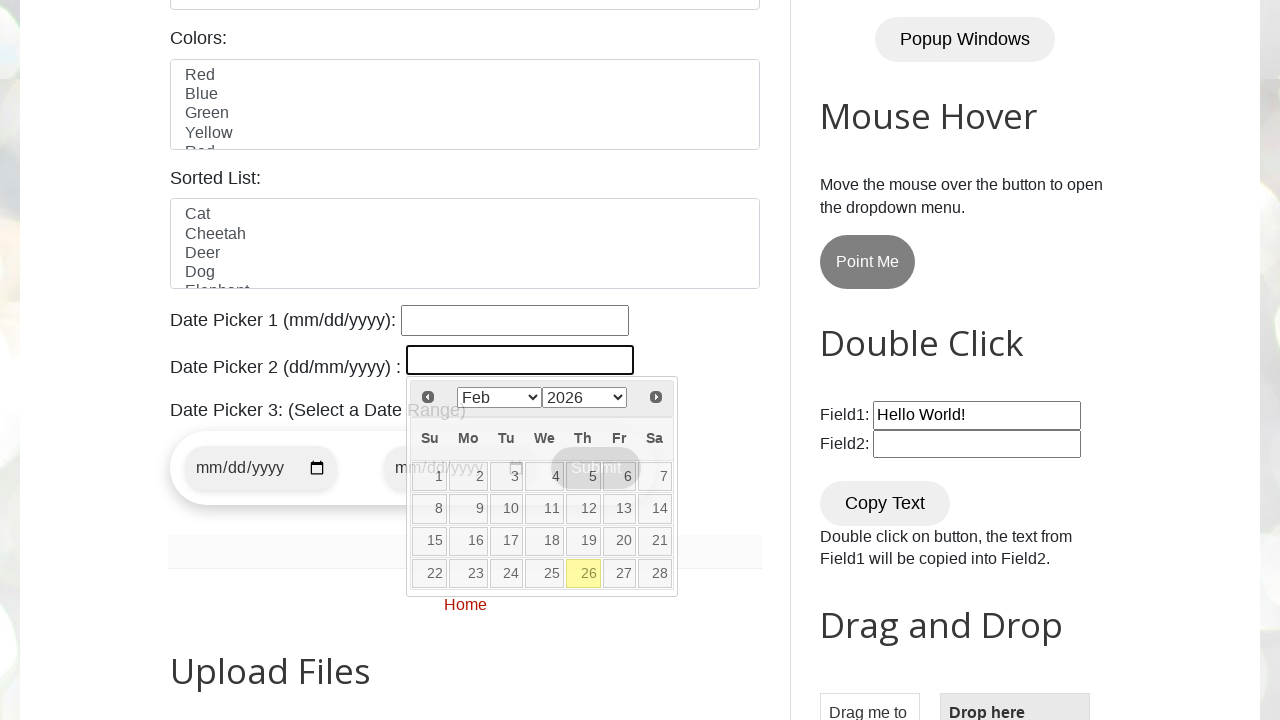

Selected April (month 4) from date picker on //select[@aria-label='Select month']
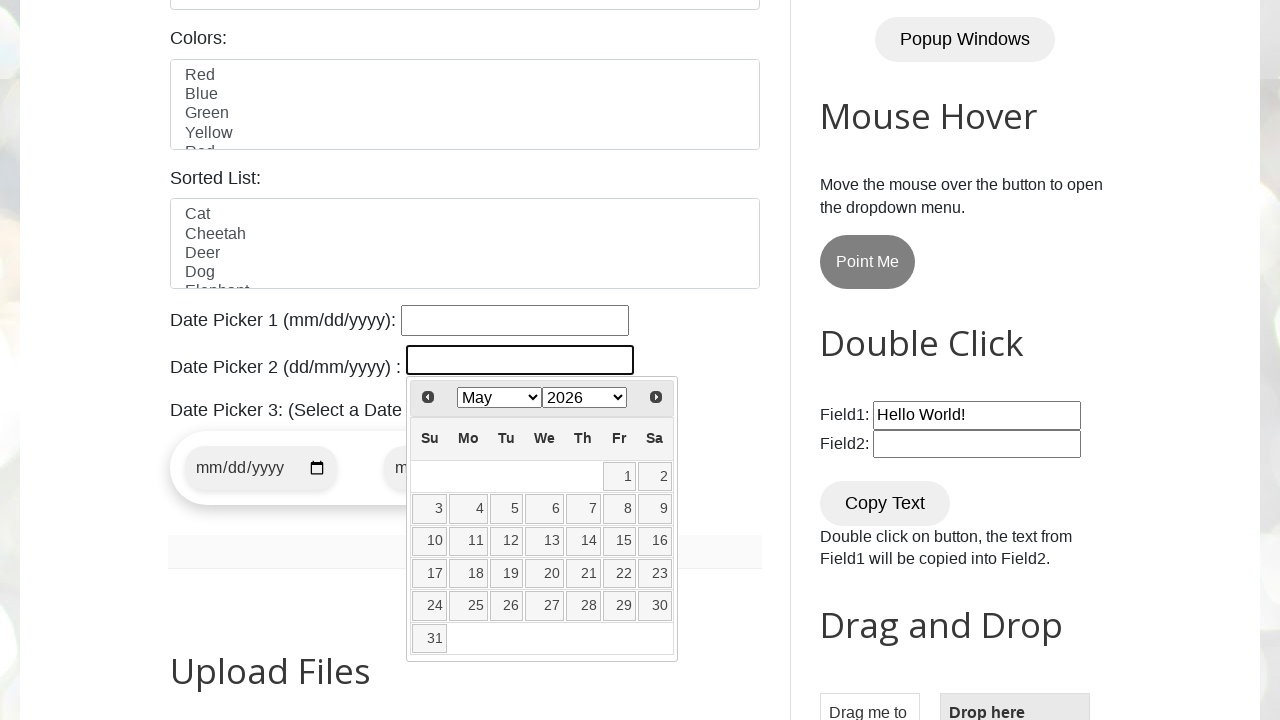

Selected 2024 from year dropdown on //select[@aria-label='Select year']
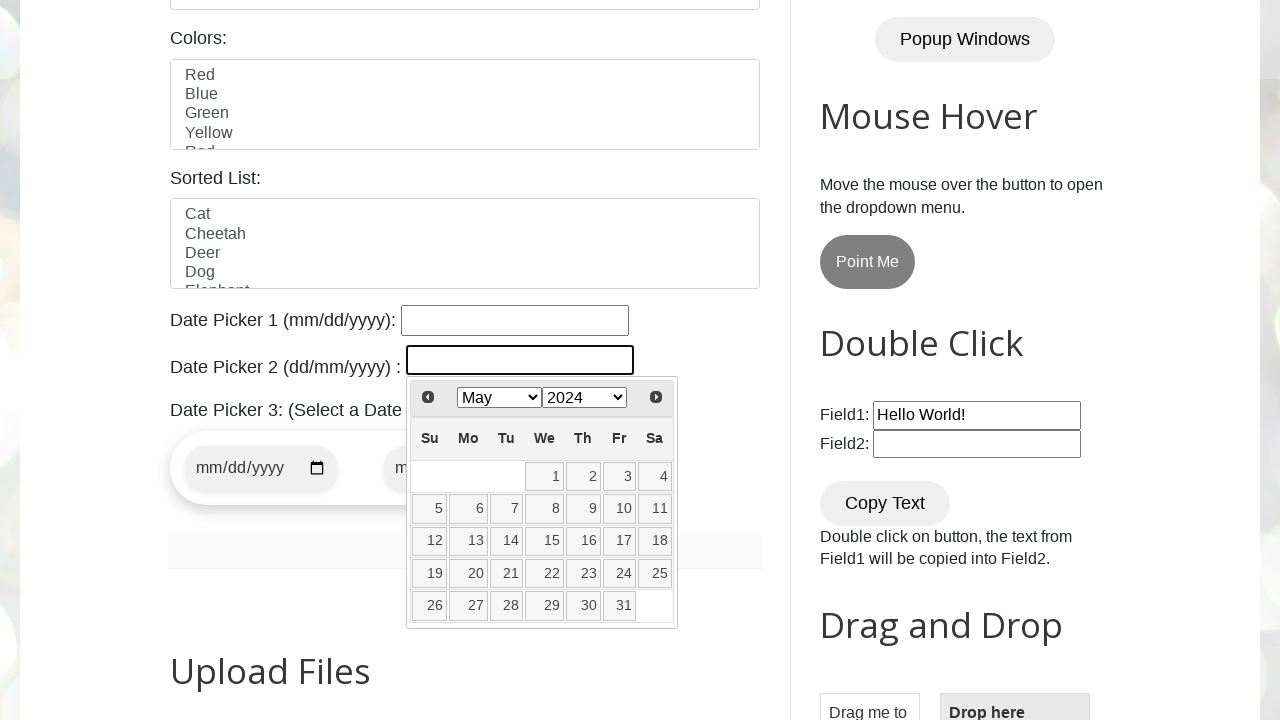

Selected day 12 from date picker at (430, 541) on xpath=//a[text()='12']
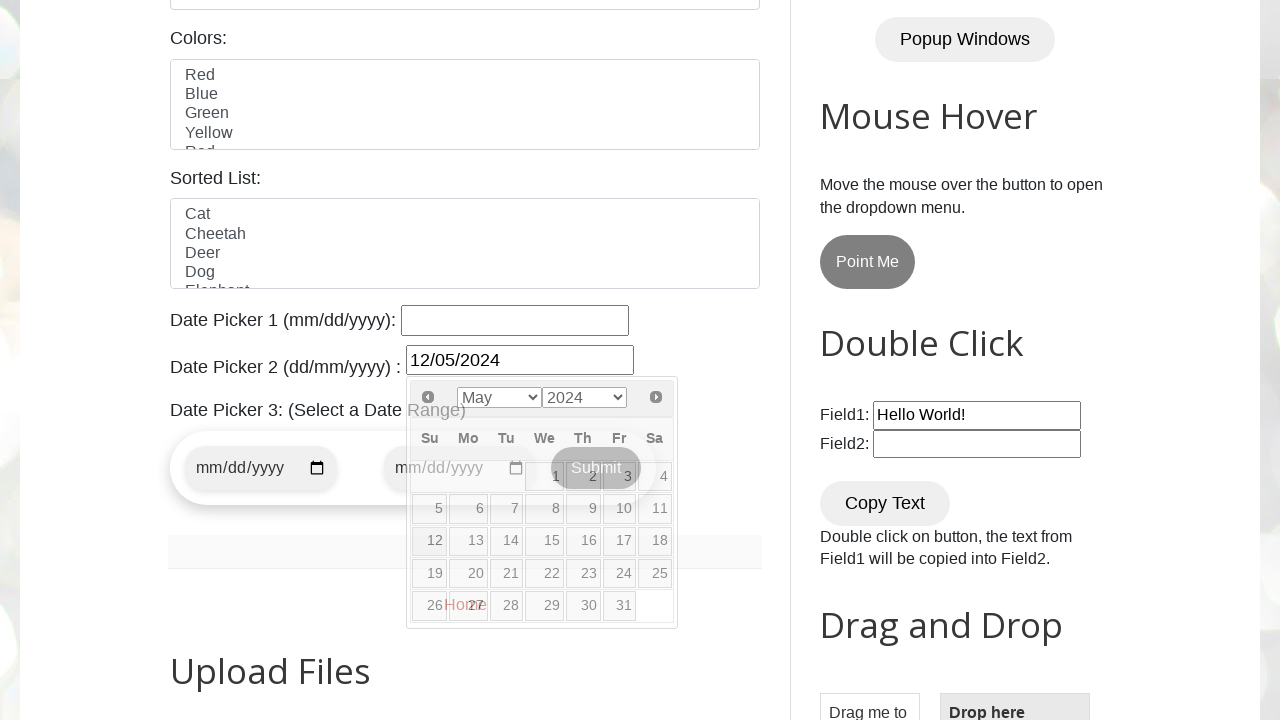

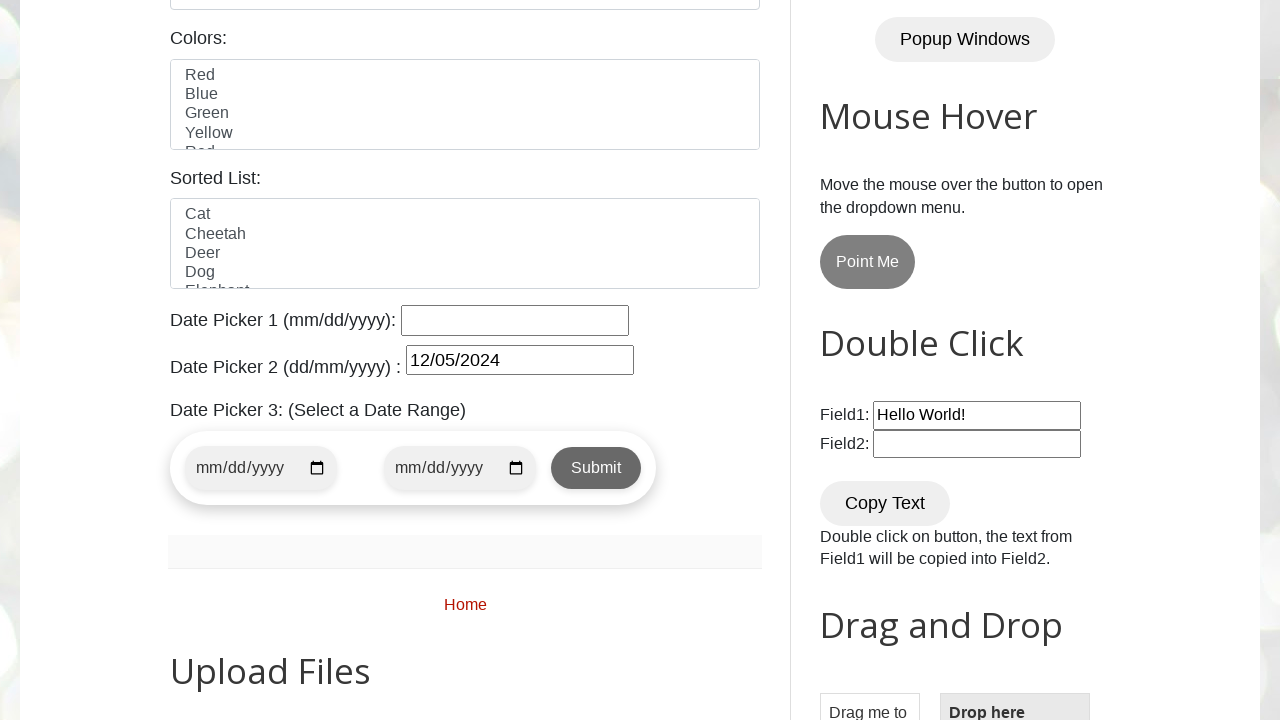